Tests calendar date picker functionality by navigating through year, month, and day views to select a specific date (June 15, 2027), then verifies the selected values are correctly displayed in the input fields.

Starting URL: https://rahulshettyacademy.com/seleniumPractise/#/offers

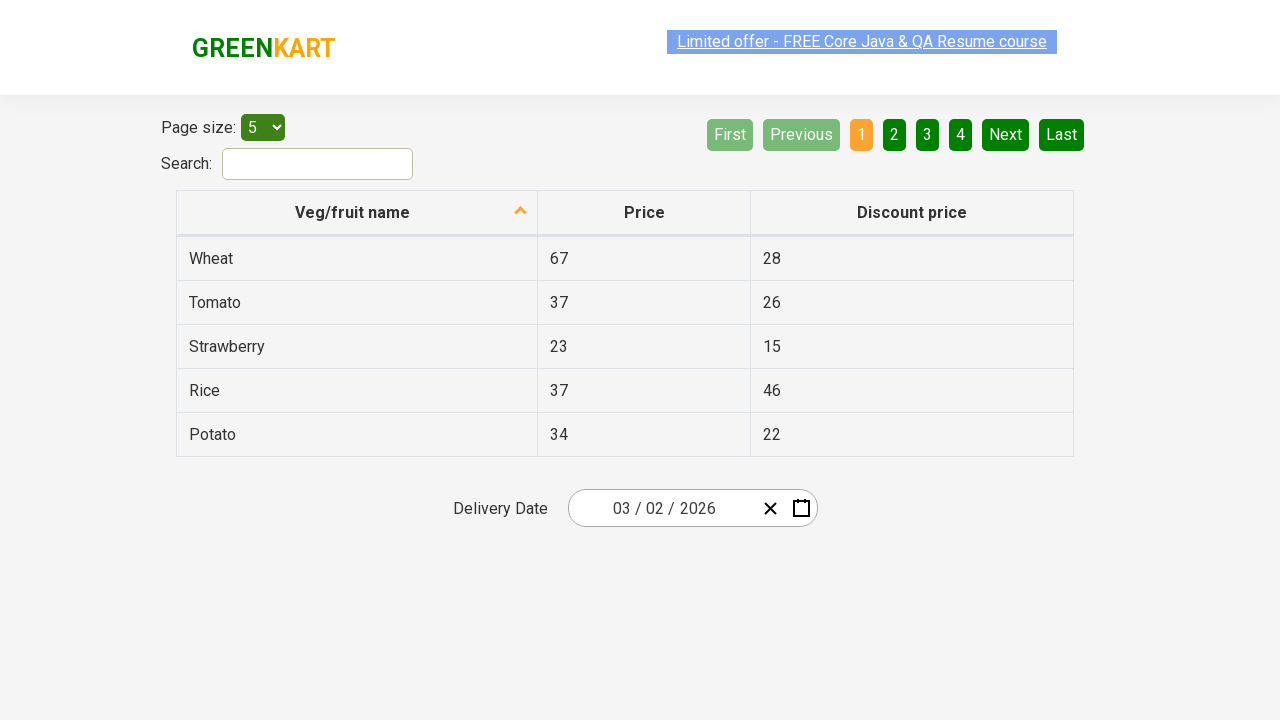

Clicked date picker input group to open calendar at (662, 508) on .react-date-picker__inputGroup
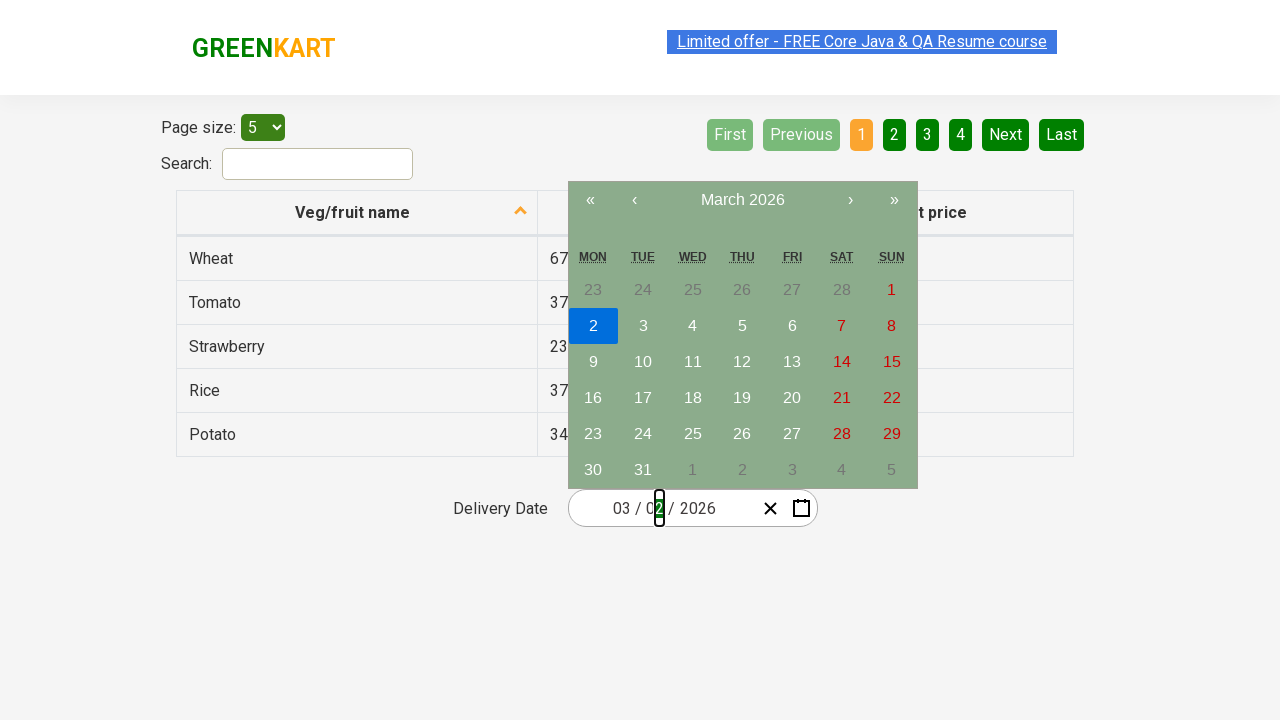

Clicked navigation label to navigate to month view at (742, 200) on .react-calendar__navigation__label
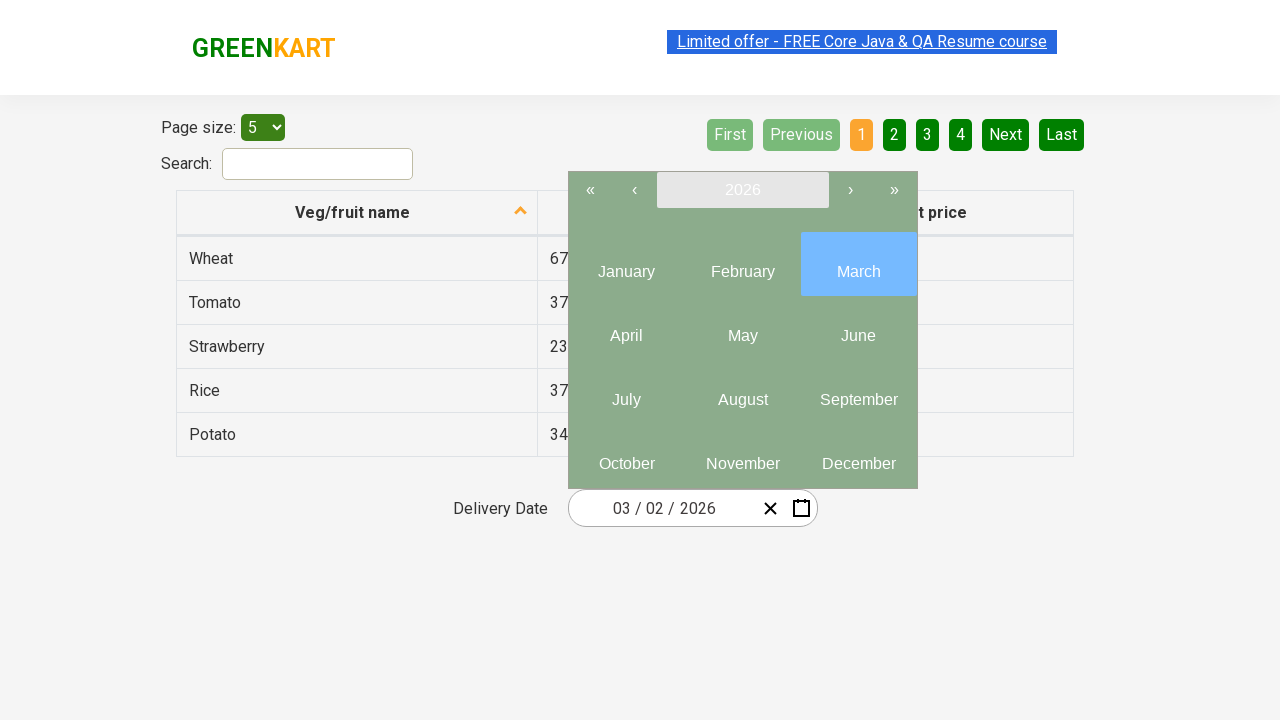

Clicked navigation label again to navigate to year view at (742, 190) on .react-calendar__navigation__label
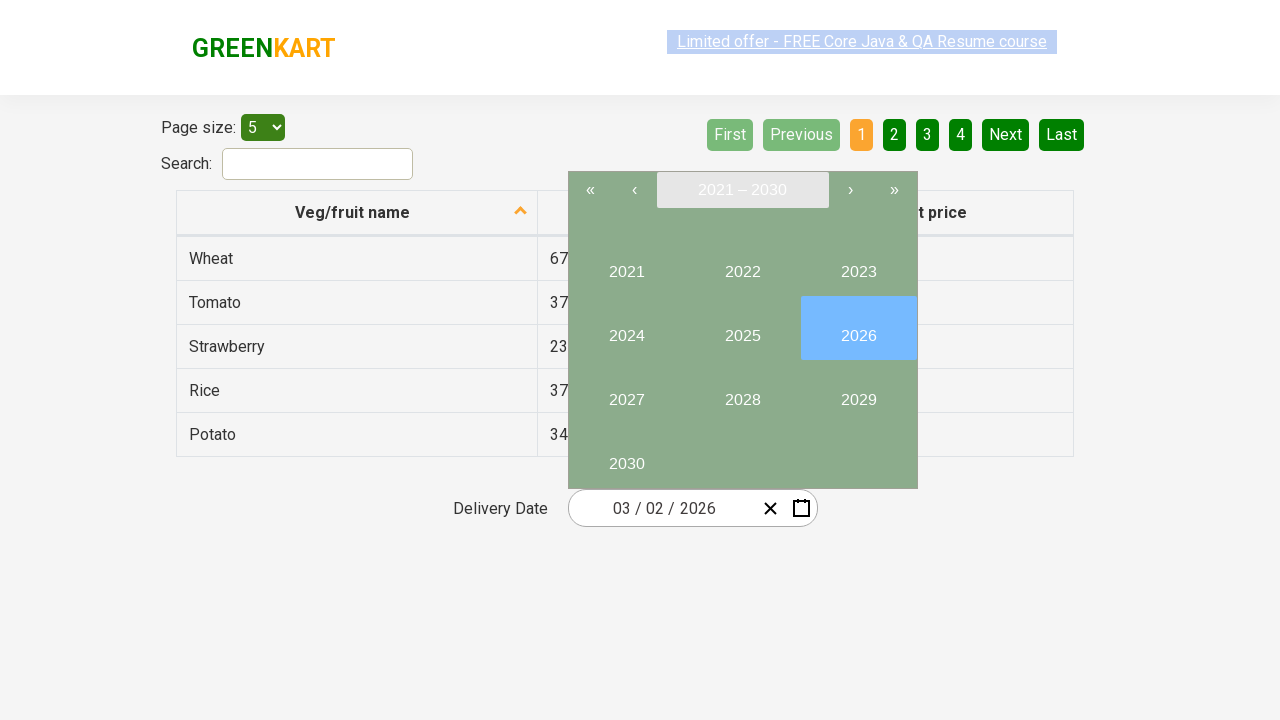

Selected year 2027 at (626, 392) on //button[text()='2027']
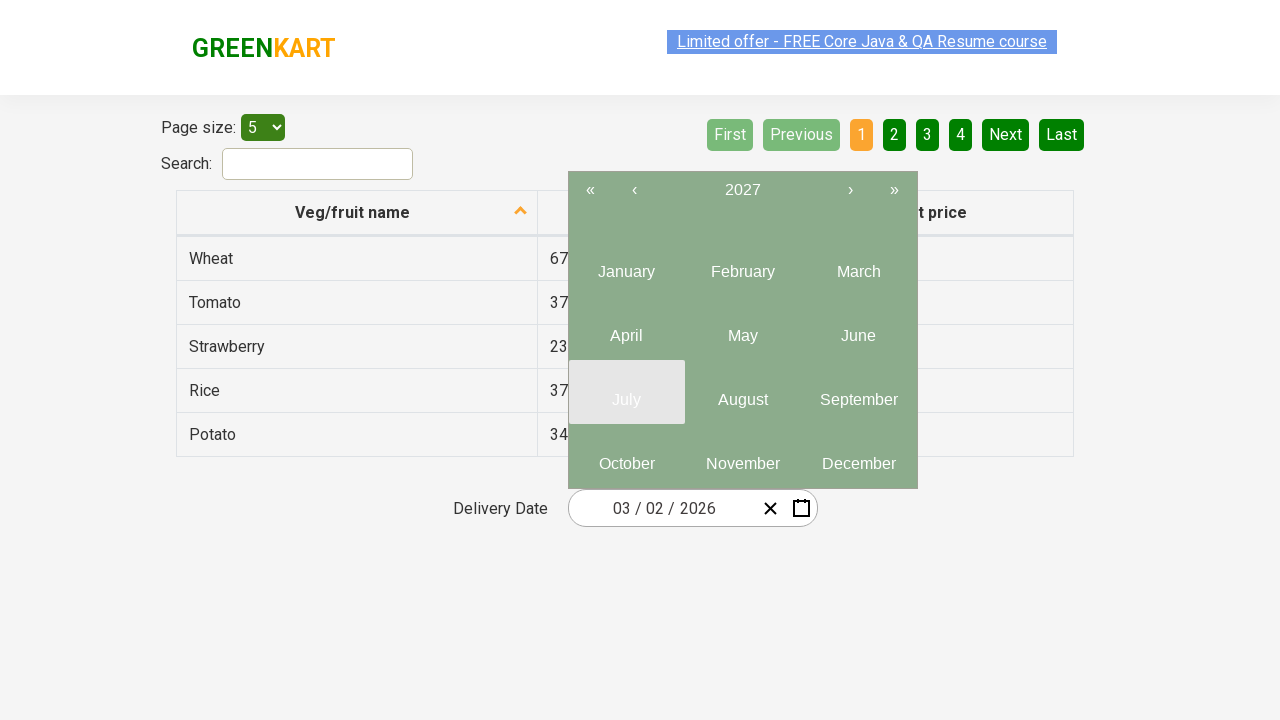

Selected month 6 (June) at (858, 328) on .react-calendar__year-view__months__month >> nth=5
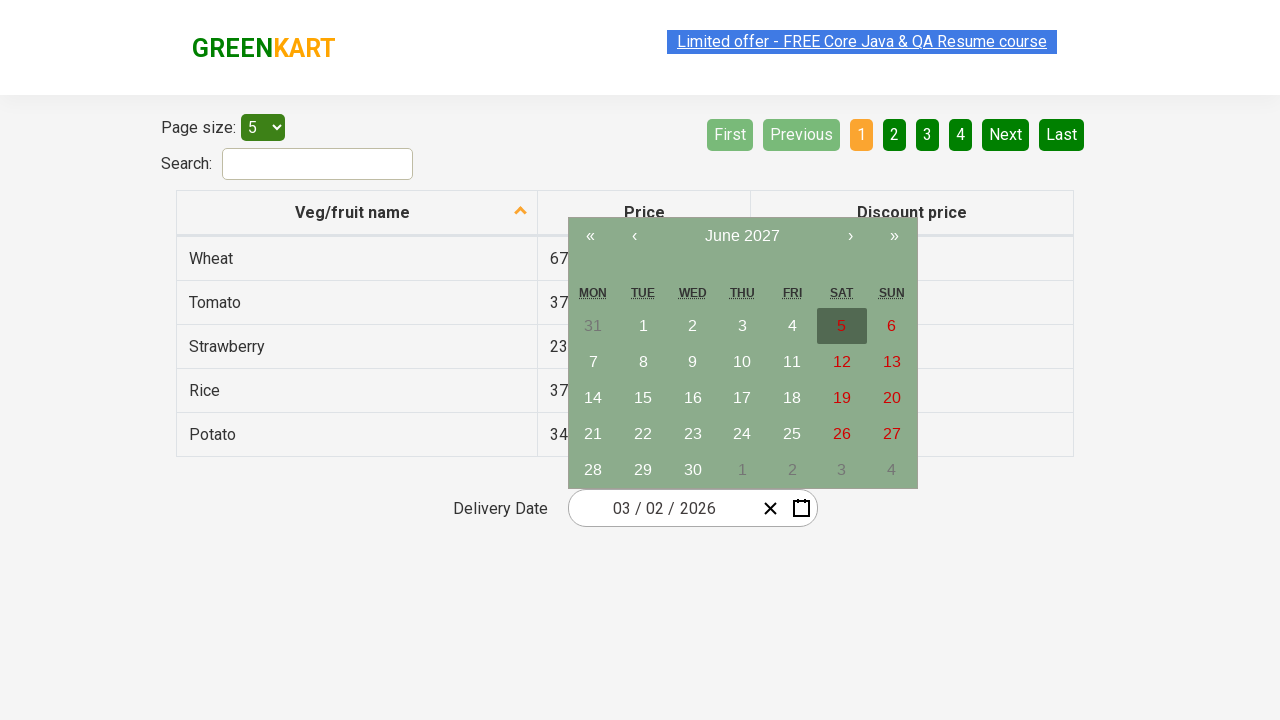

Selected date 15 at (643, 398) on //abbr[text()='15']
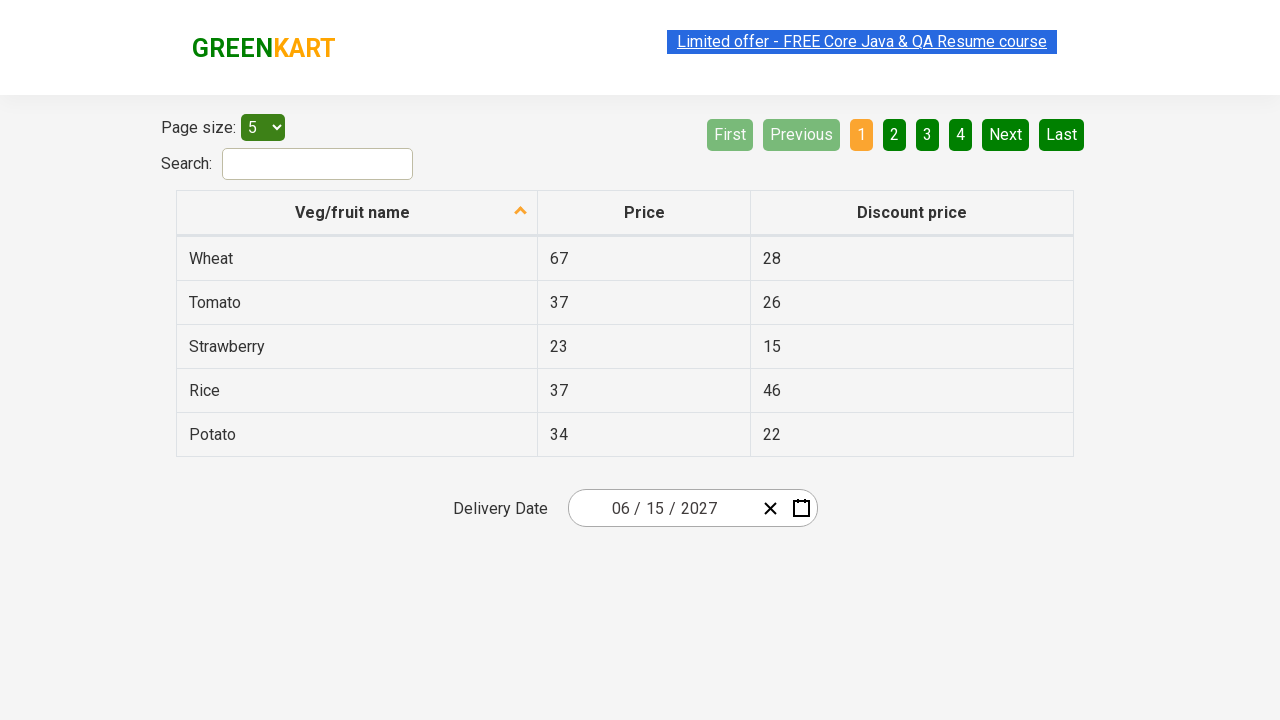

Date picker input group loaded - date selection complete
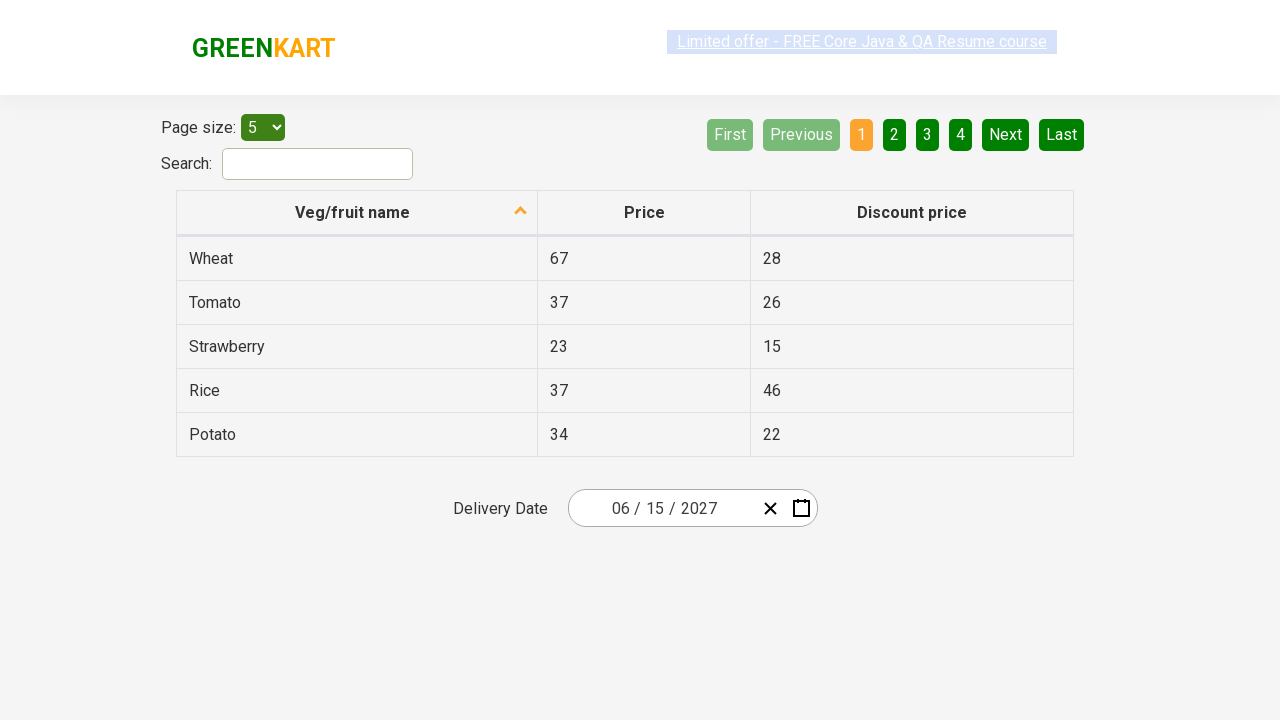

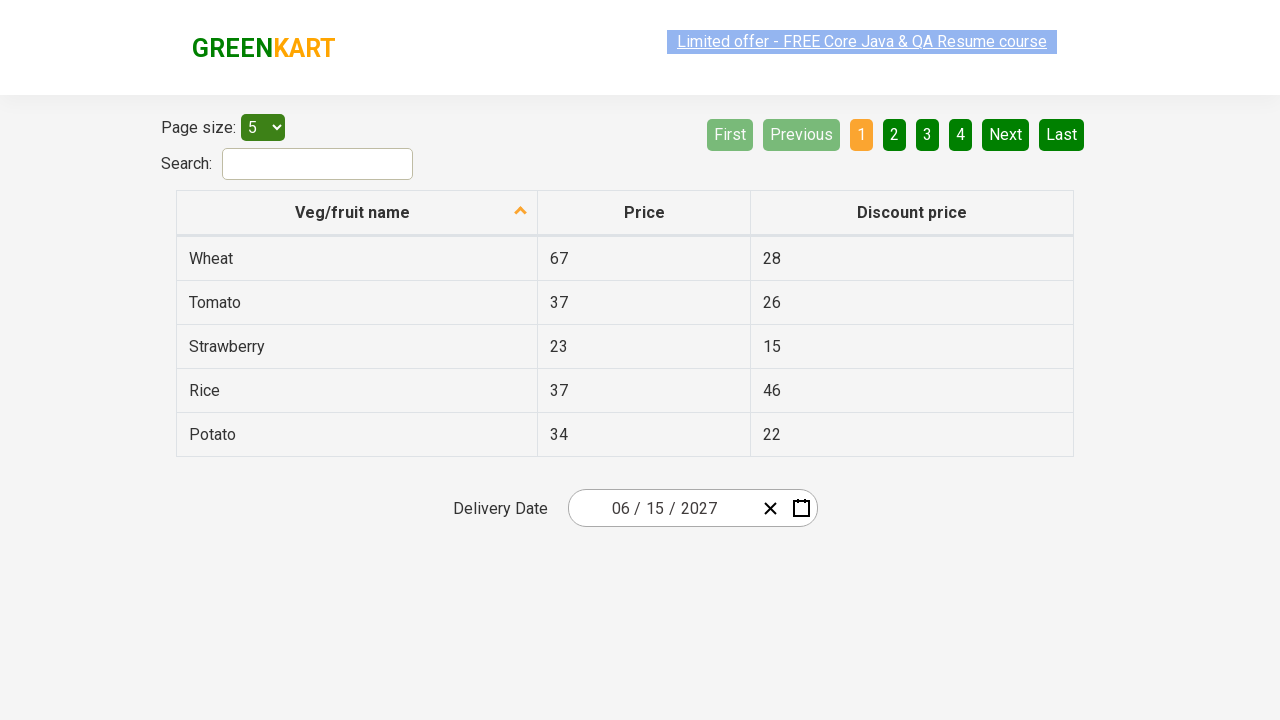